Tests the Books PWA website by verifying the "BOOKS" heading is visible and performing a search for "Selenium" using the search bar

Starting URL: https://books-pwakit.appspot.com/

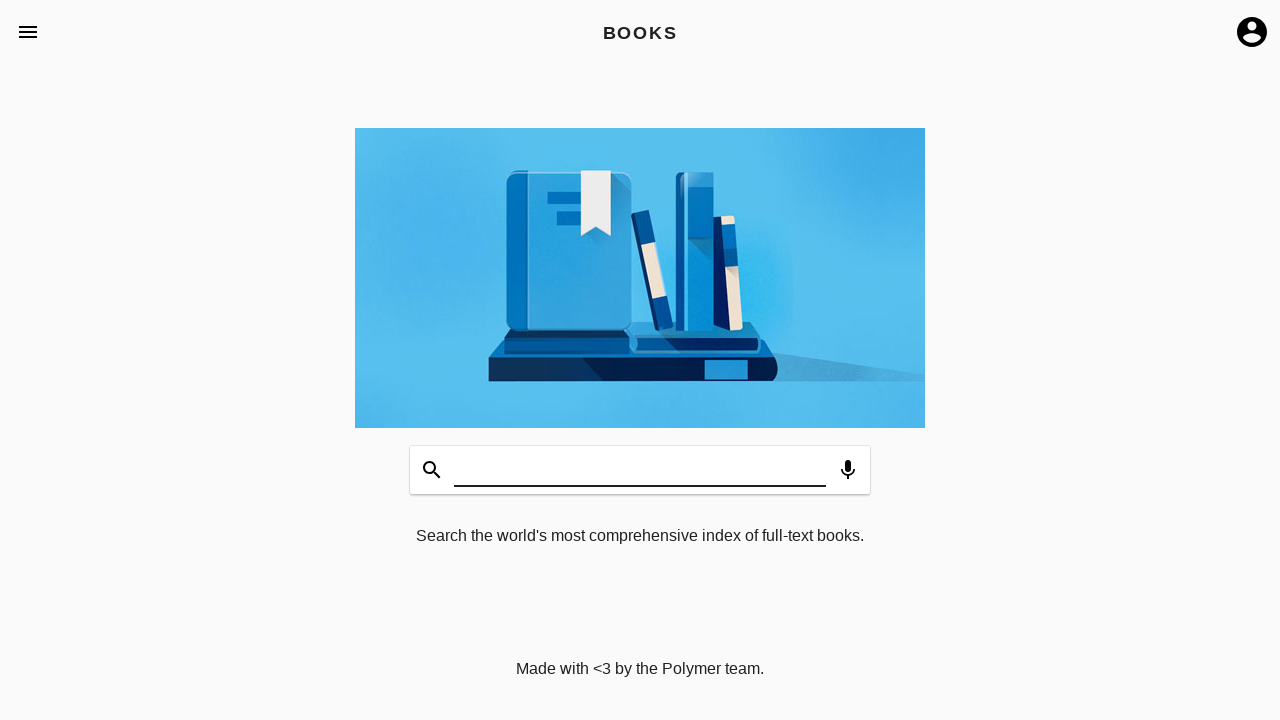

Waited for 'BOOKS' heading to be visible
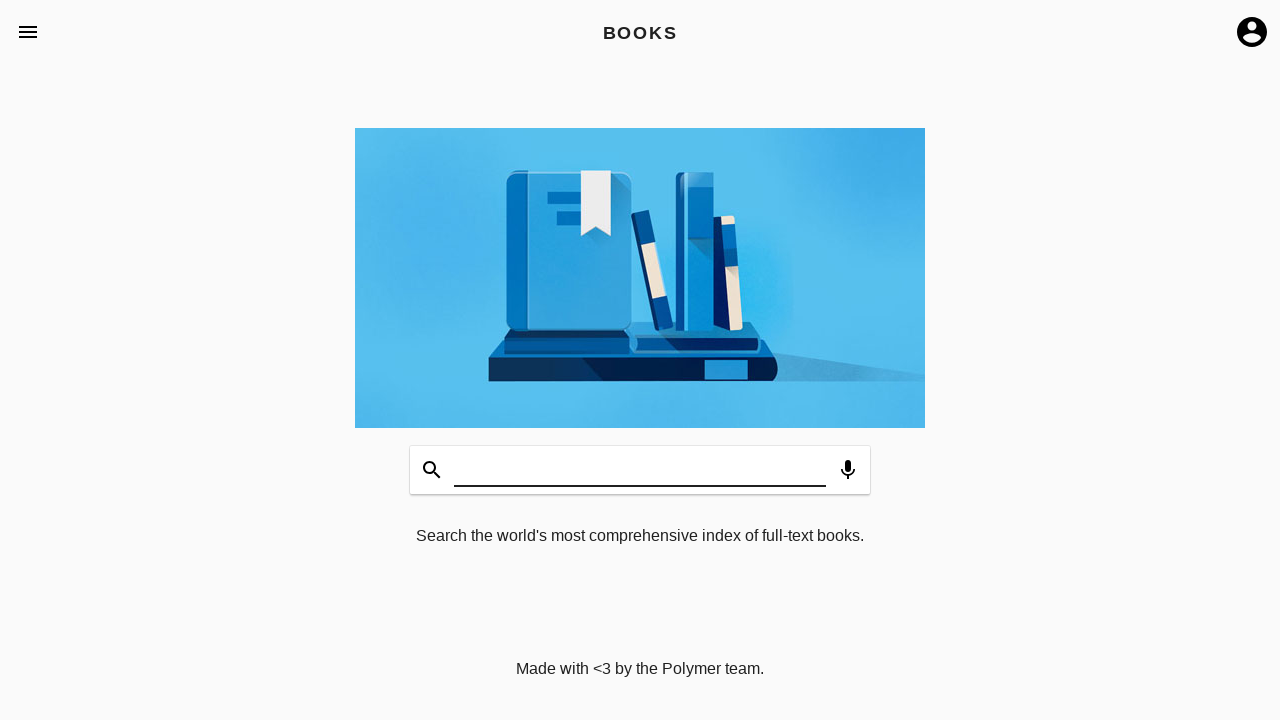

Located 'BOOKS' heading element
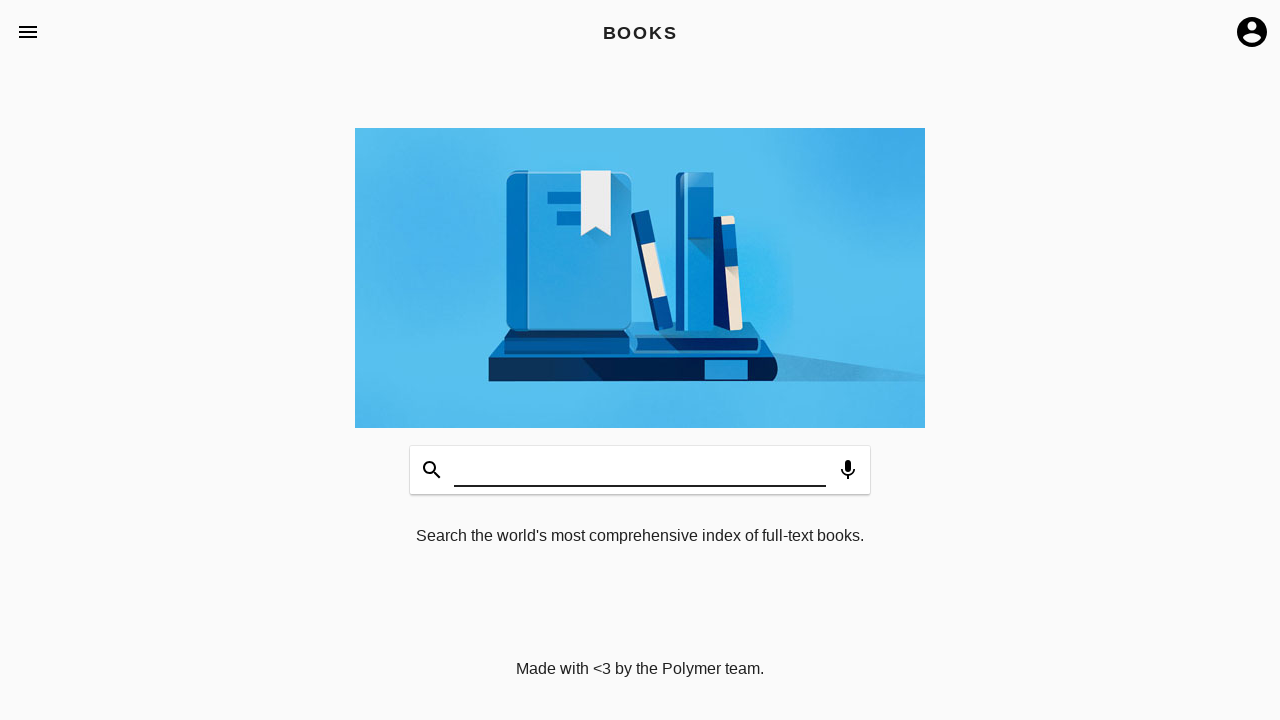

Verified 'BOOKS' heading is visible
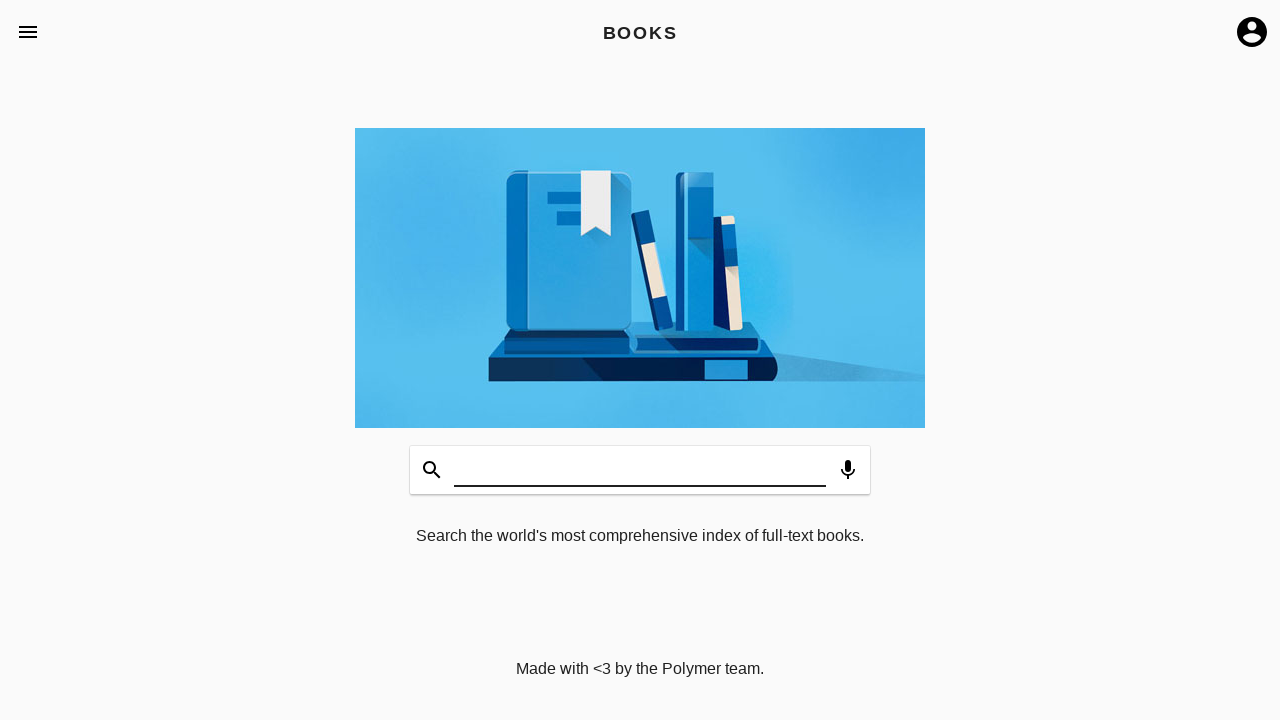

Located search input field
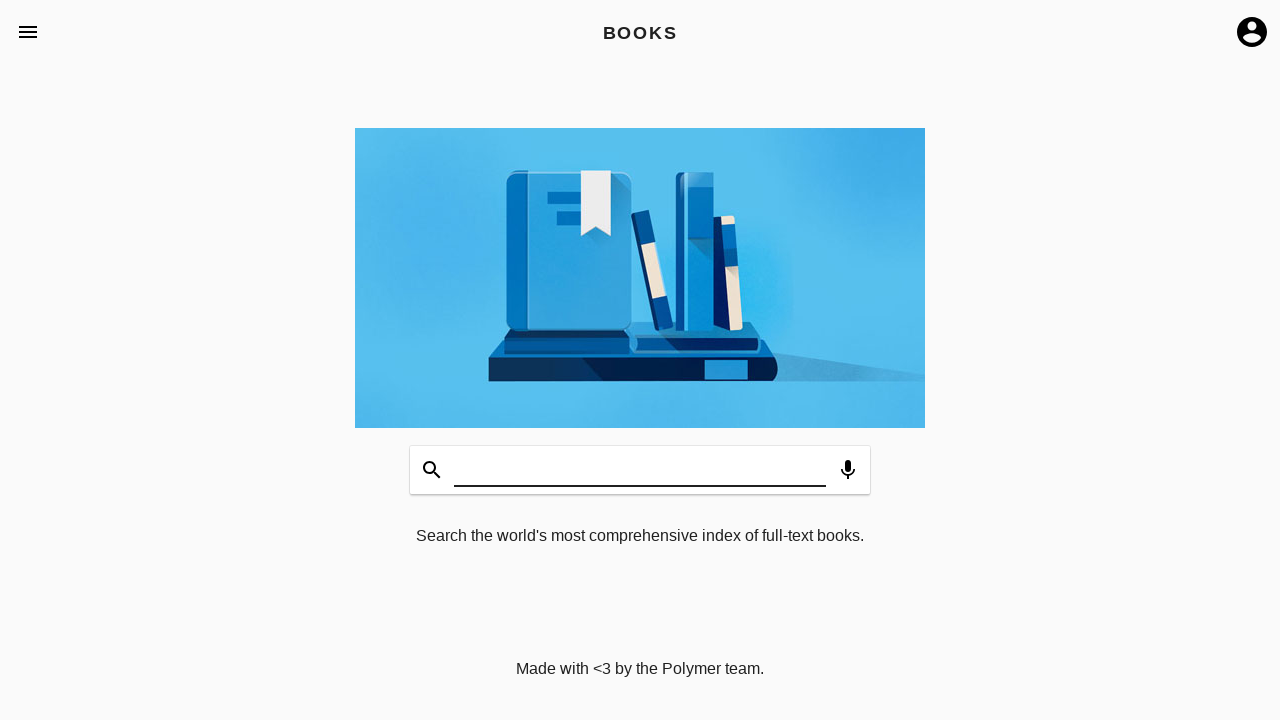

Clicked on search input field at (640, 470) on input[type='search'], input[aria-label*='search'], #input
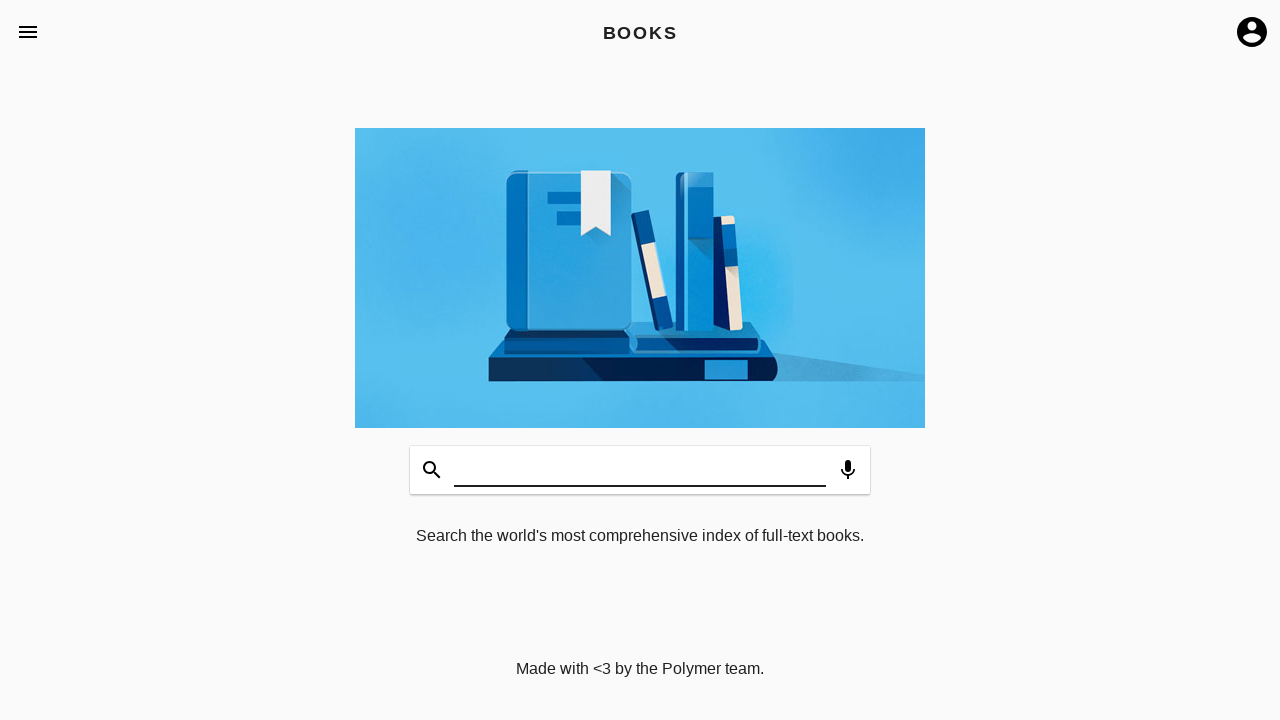

Typed 'Selenium' into search field on input[type='search'], input[aria-label*='search'], #input
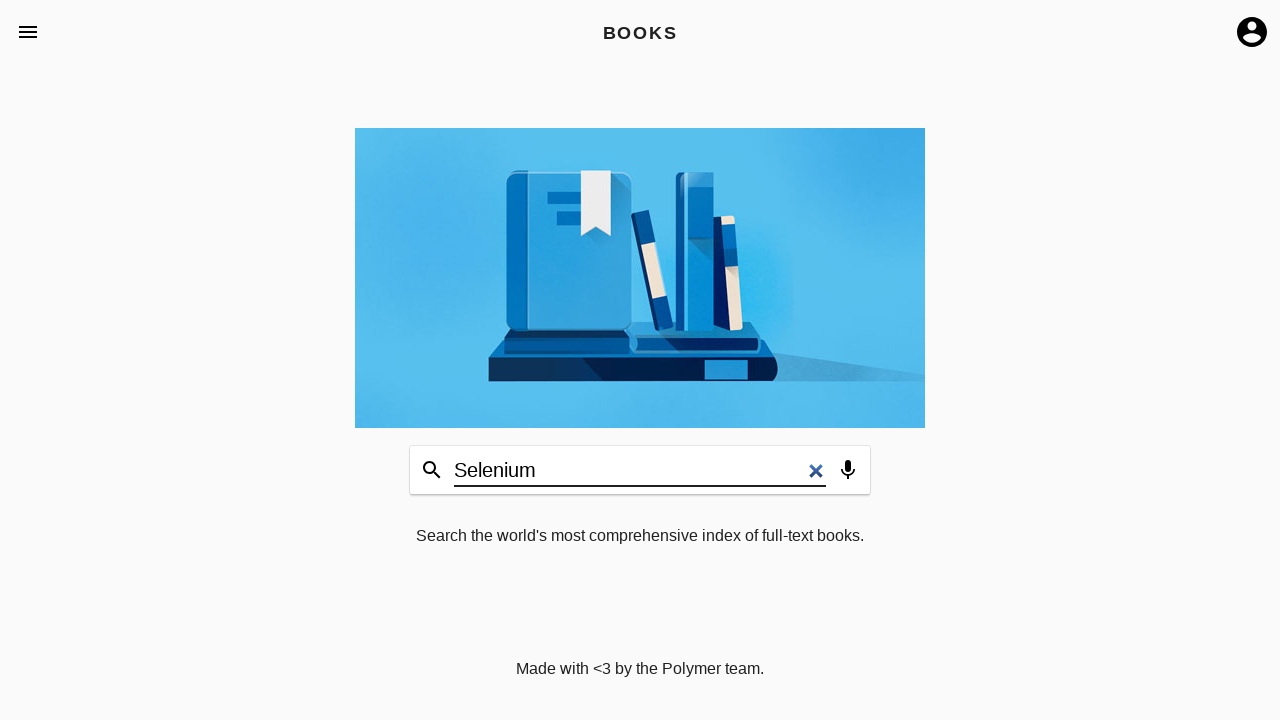

Pressed Enter to execute search for 'Selenium' on input[type='search'], input[aria-label*='search'], #input
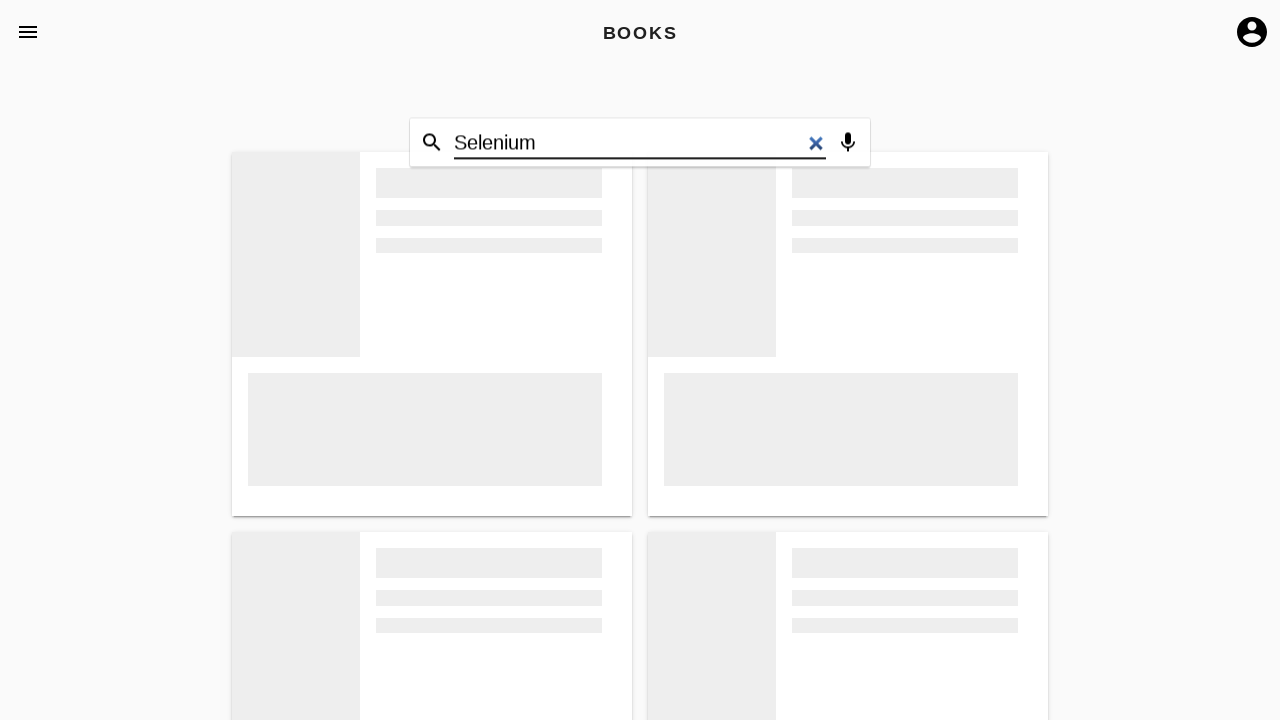

Waited for search results to load
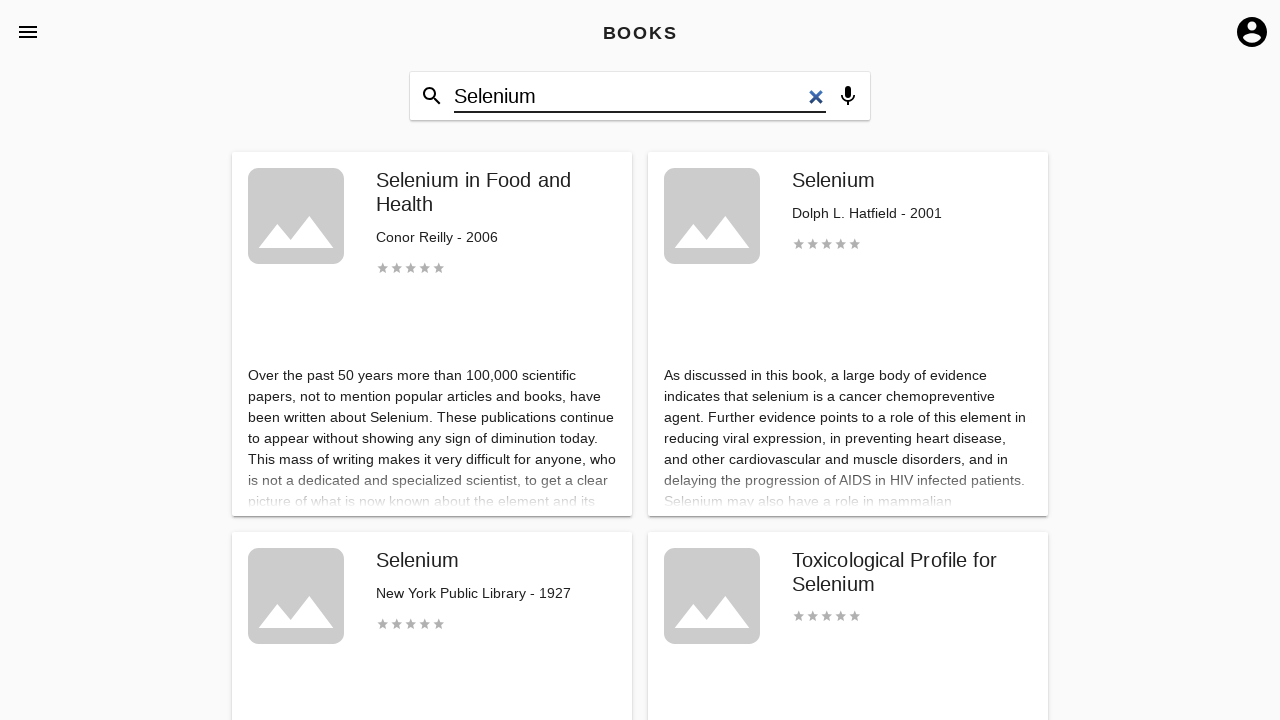

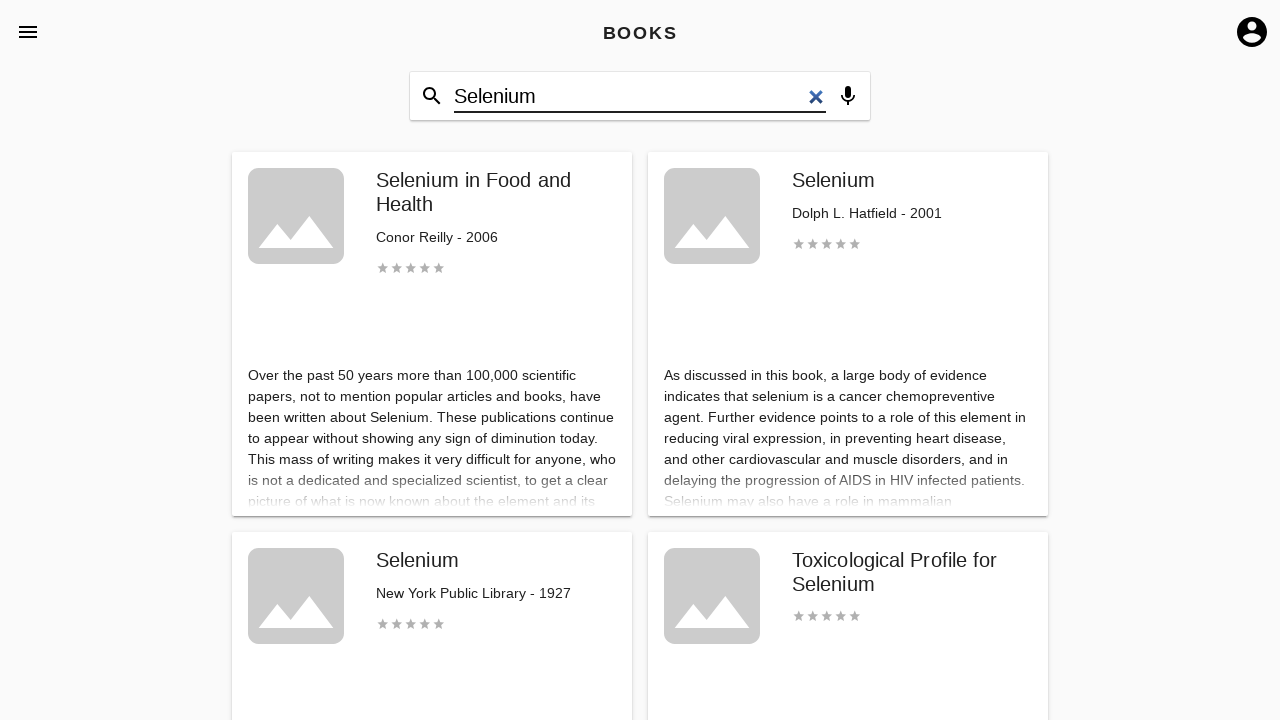